Tests search functionality on artnow.ru art marketplace using Firefox-specific selectors by searching for "Жираф" (Giraffe) and verifying the first painting result contains the search term.

Starting URL: https://artnow.ru/

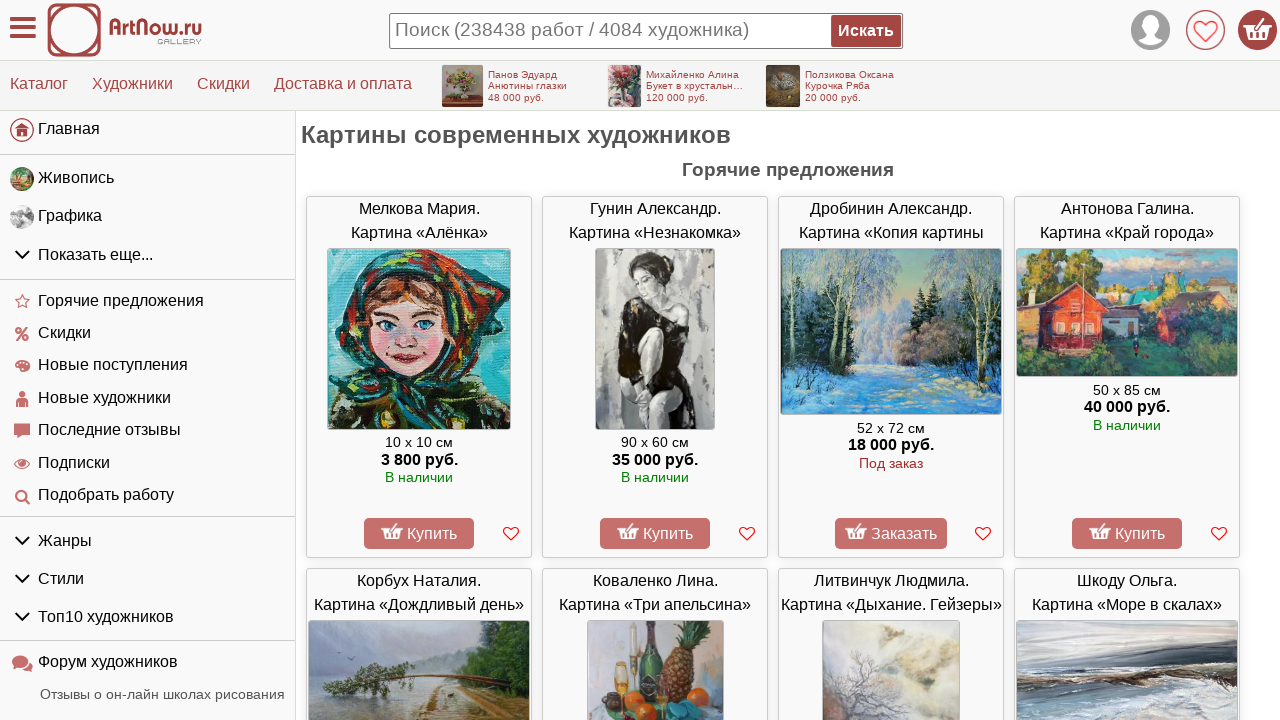

Filled search box with 'Жираф' (Giraffe) on input[name='qs']
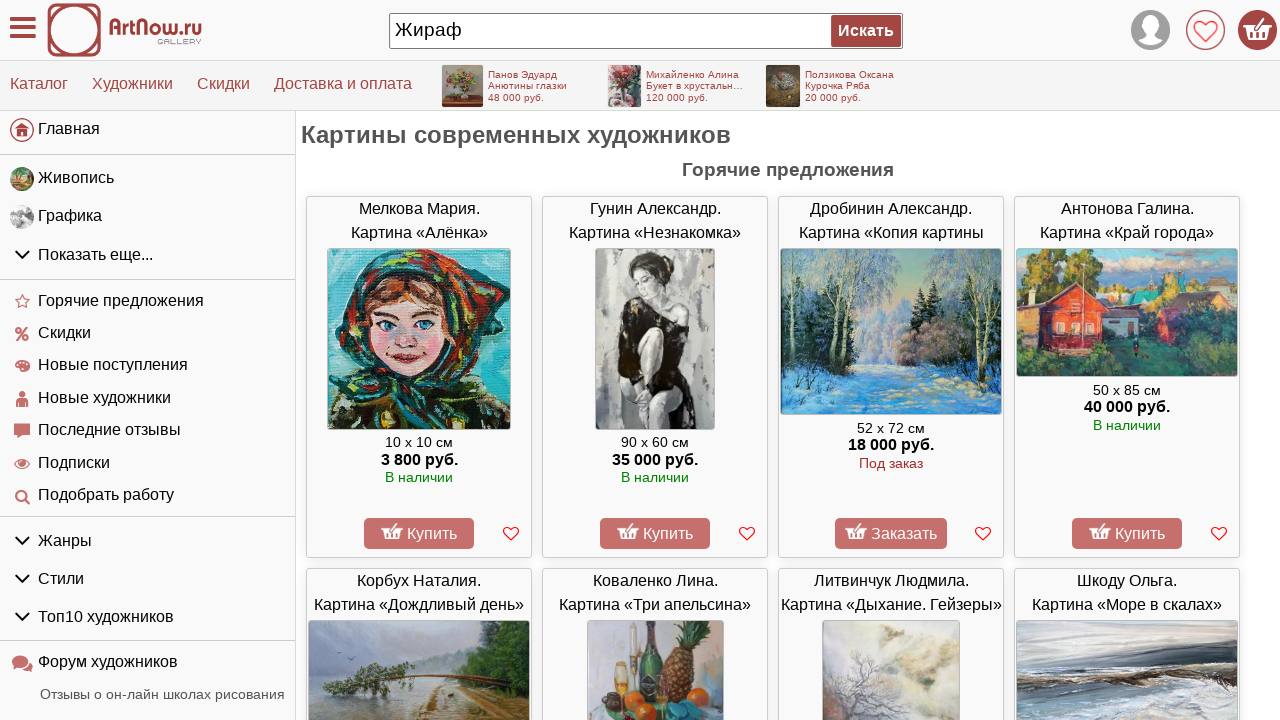

Submitted search form by pressing Enter on input[name='qs']
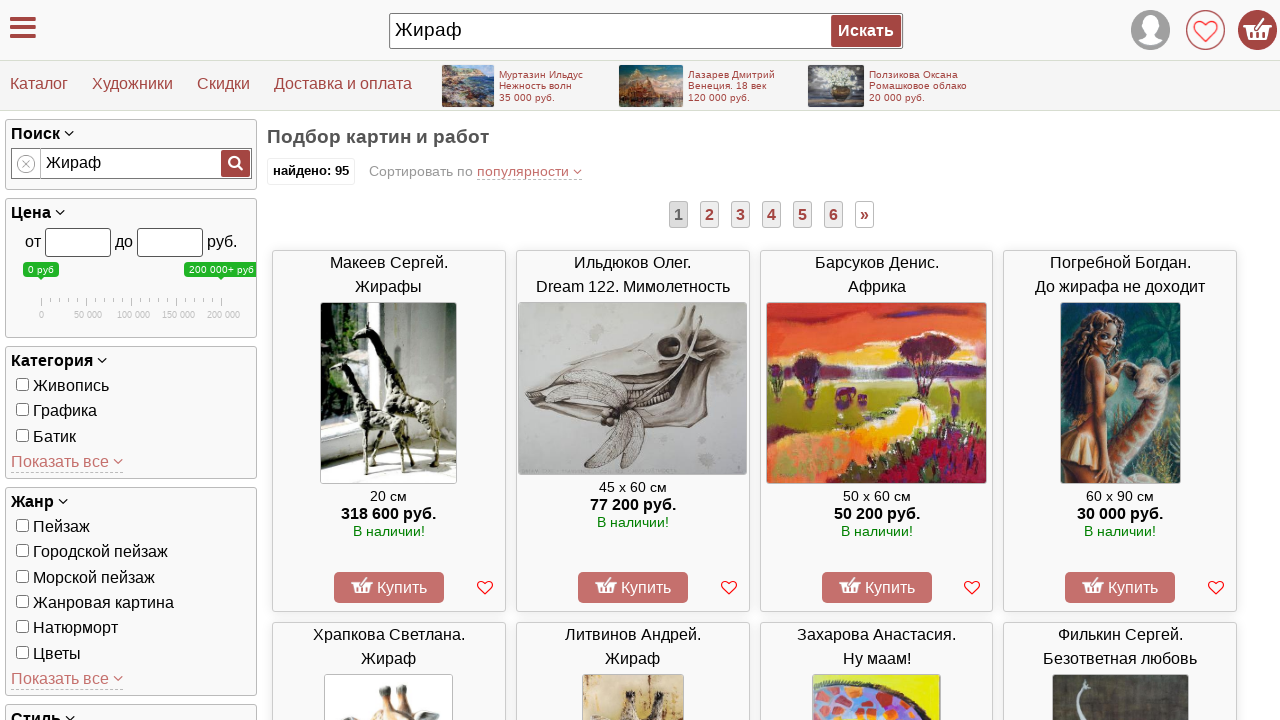

Search results header became visible
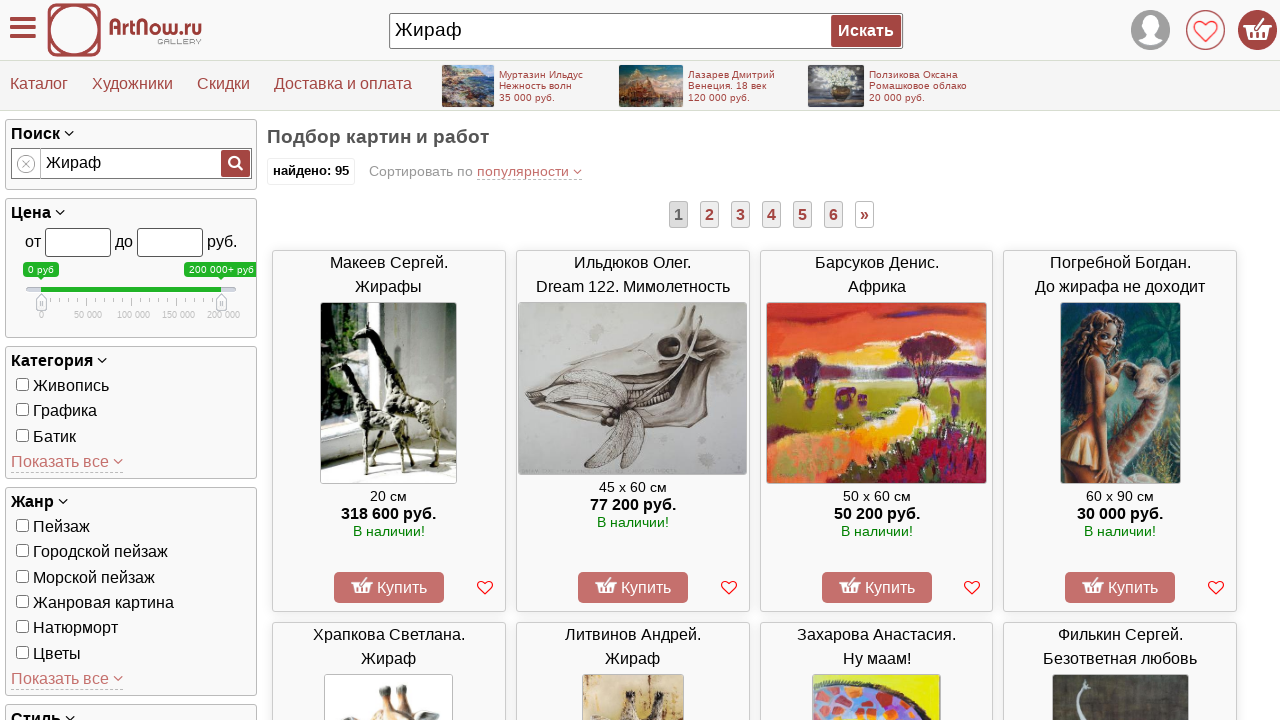

Painting images loaded in search results
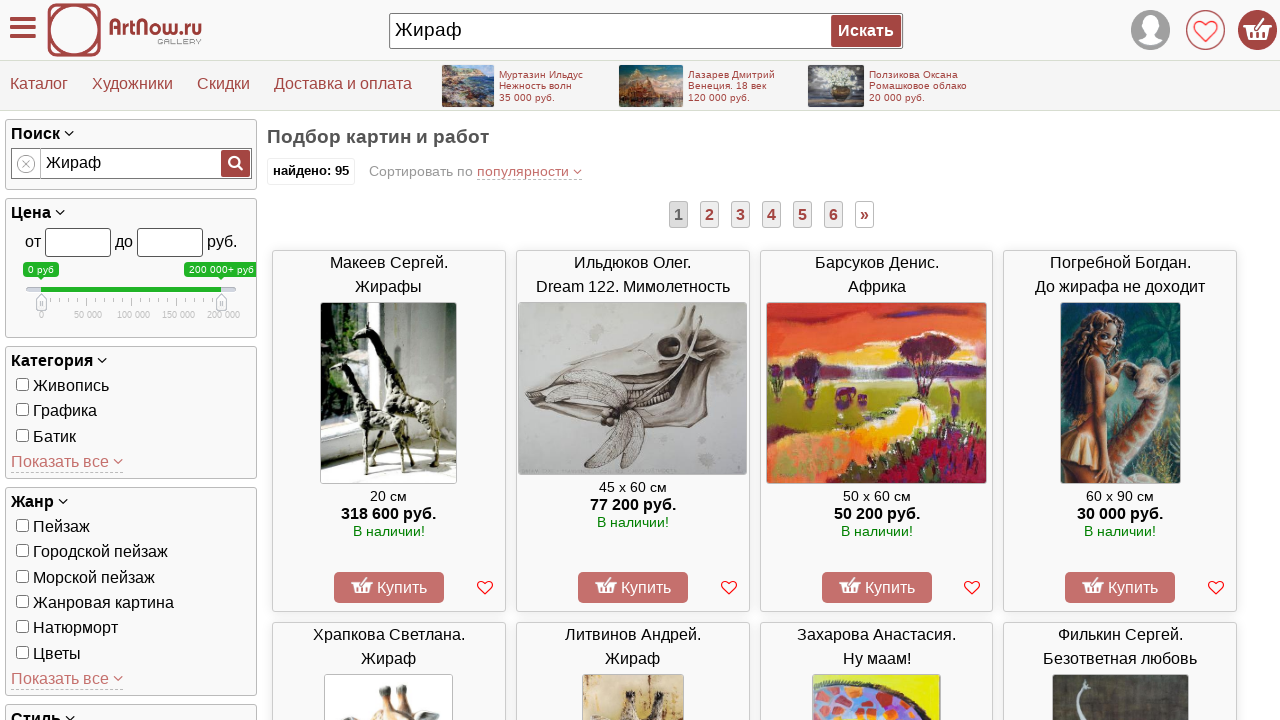

Located first painting image in results
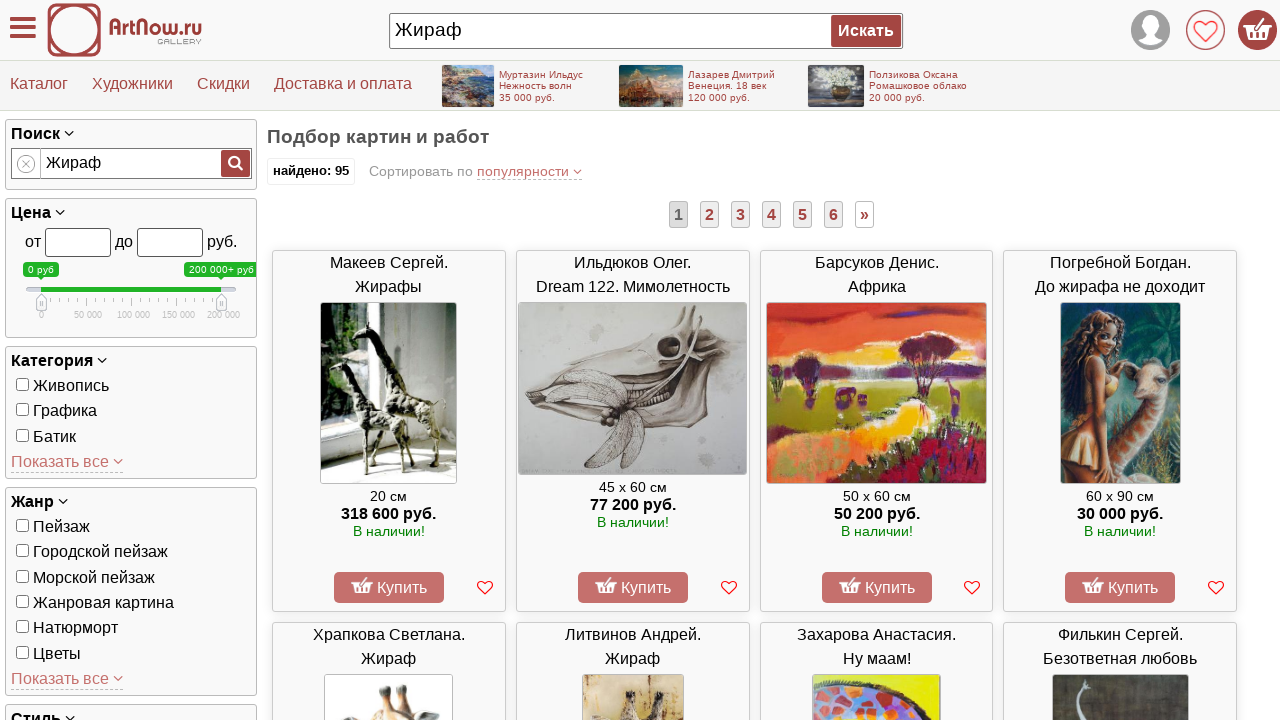

Retrieved alt text from first painting: 'Жирафы. Макеев Сергей'
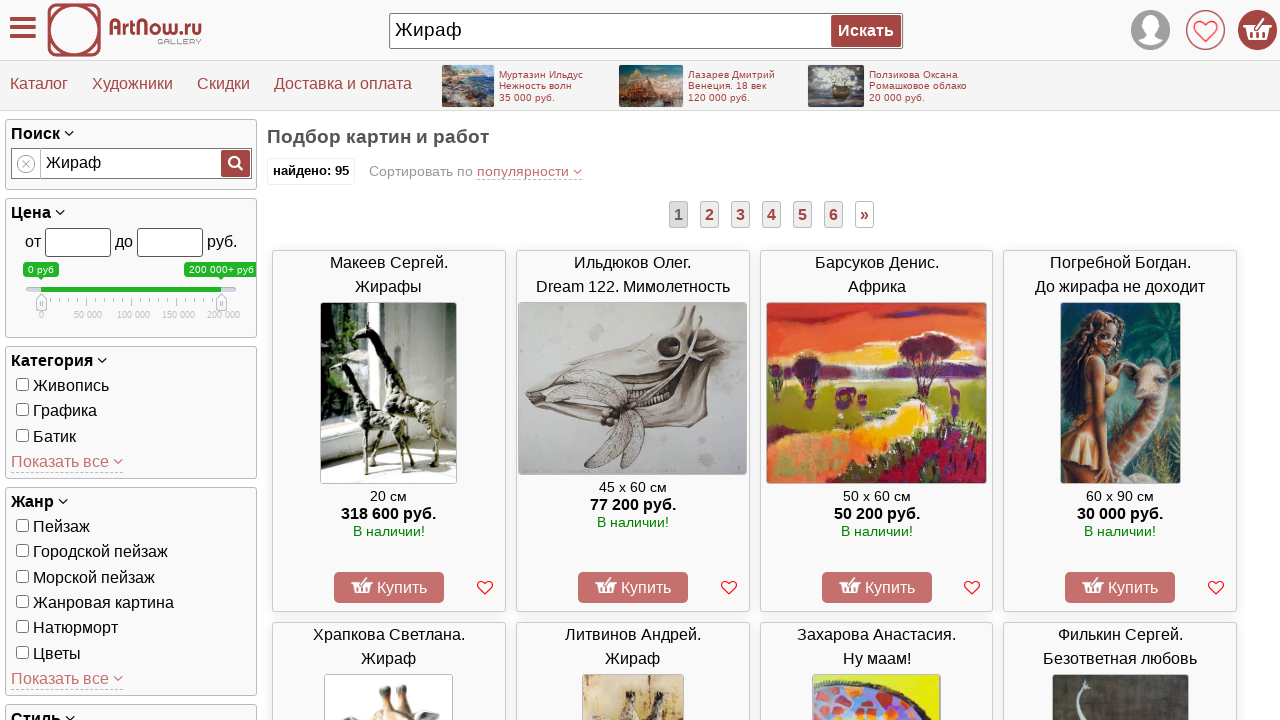

Verified first painting result contains search term 'Жираф'
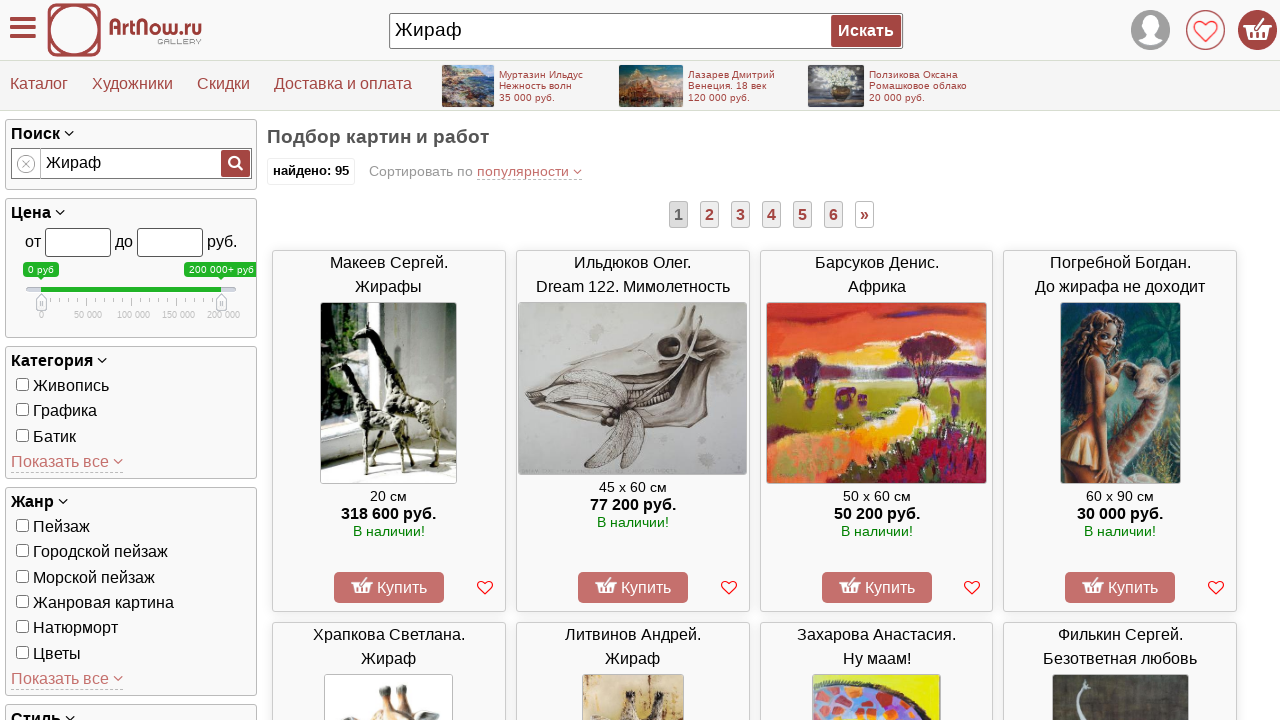

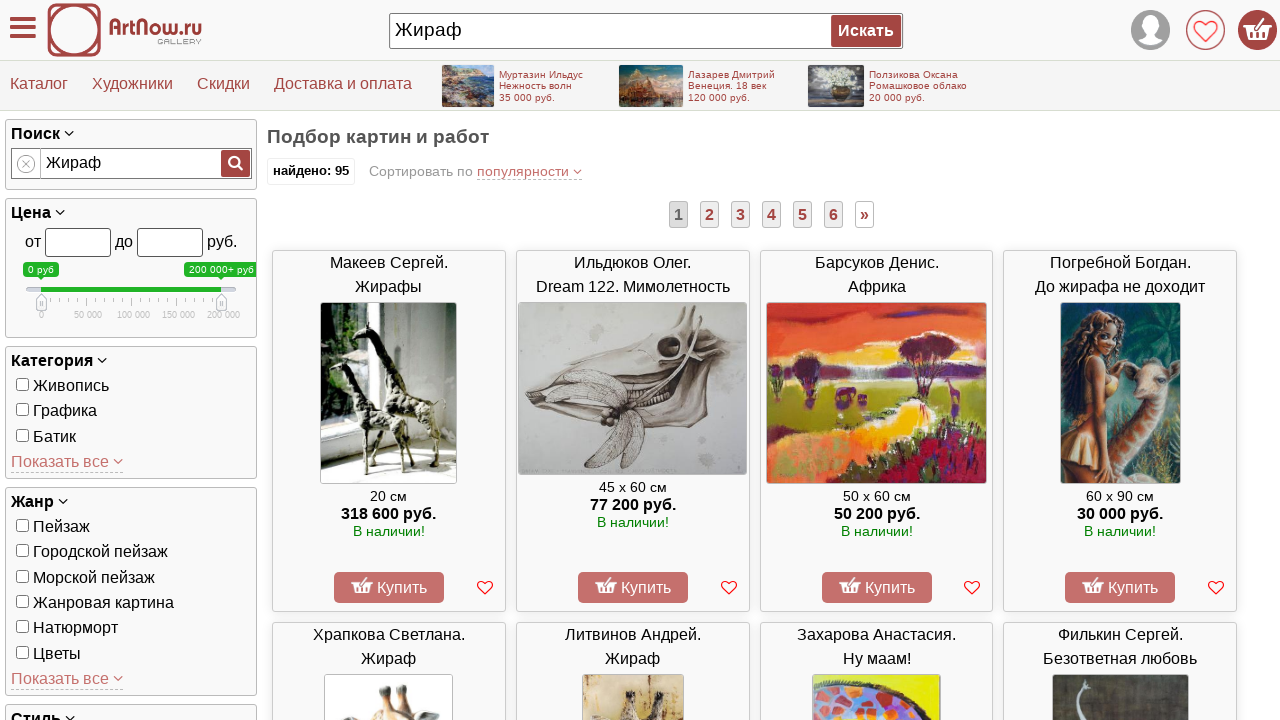